Tests form submission within an iframe on W3Schools Try It editor by filling first and last name fields, submitting the form, and then clicking the Run button to reset the iframe

Starting URL: https://www.w3schools.com/html/tryit.asp?filename=tryhtml_form_submit

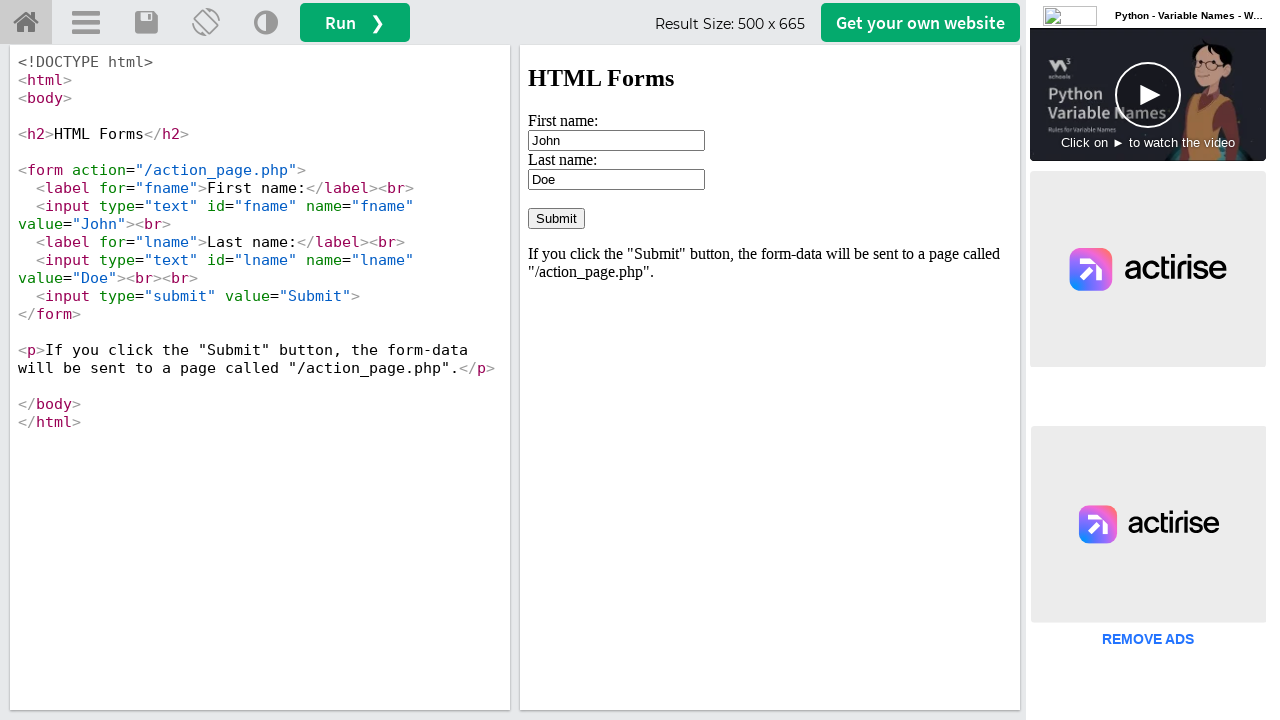

Located iframe with id 'iframeResult'
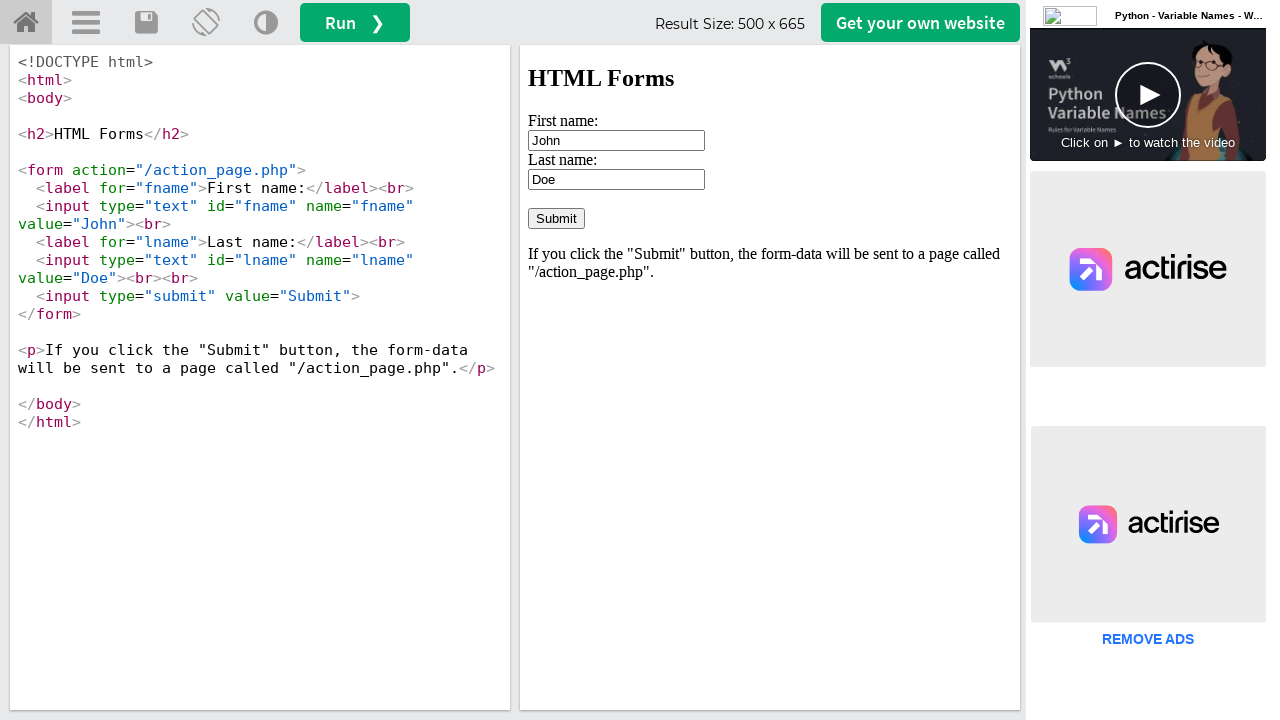

Cleared the first name field on #iframeResult >> internal:control=enter-frame >> #fname
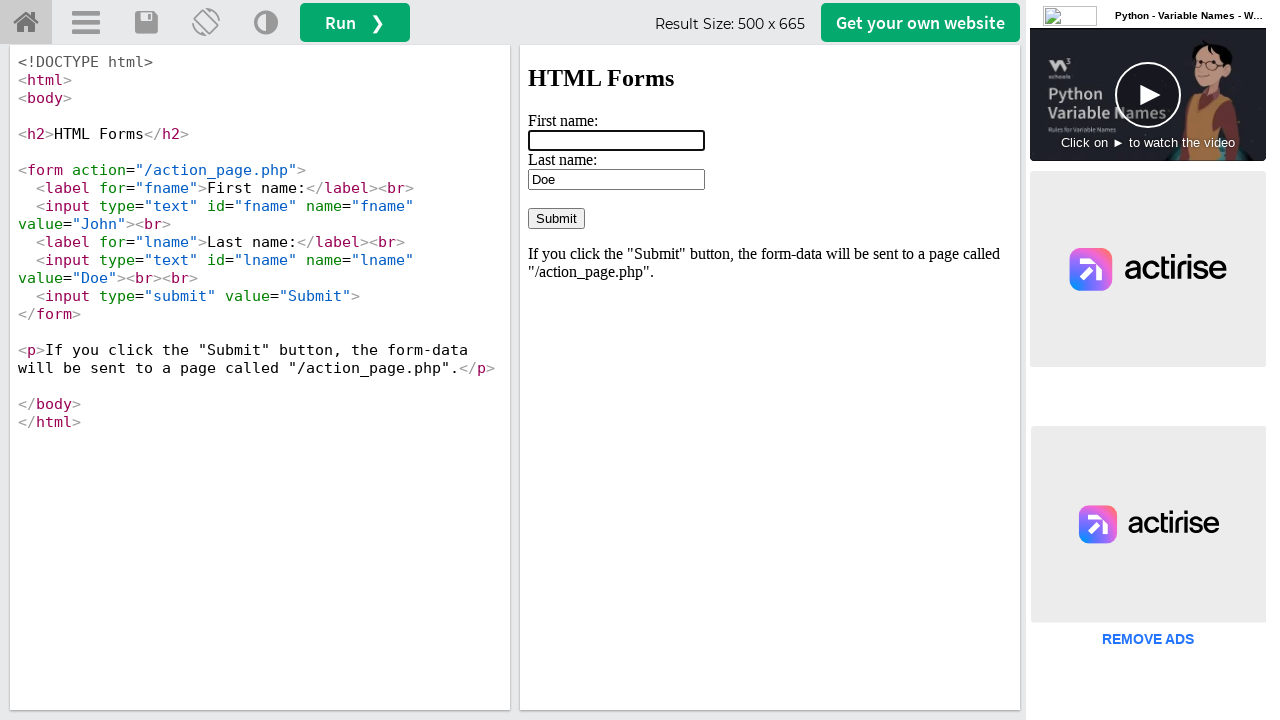

Filled first name field with 'Test' on #iframeResult >> internal:control=enter-frame >> #fname
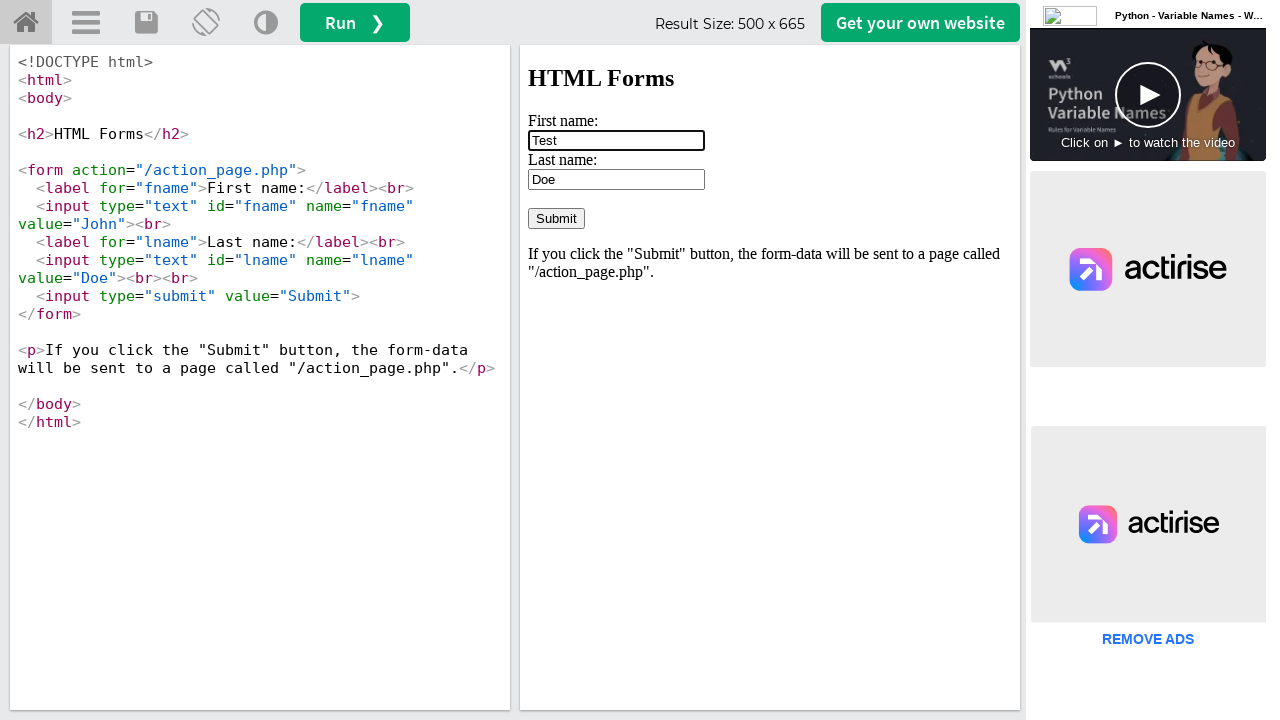

Cleared the last name field on #iframeResult >> internal:control=enter-frame >> #lname
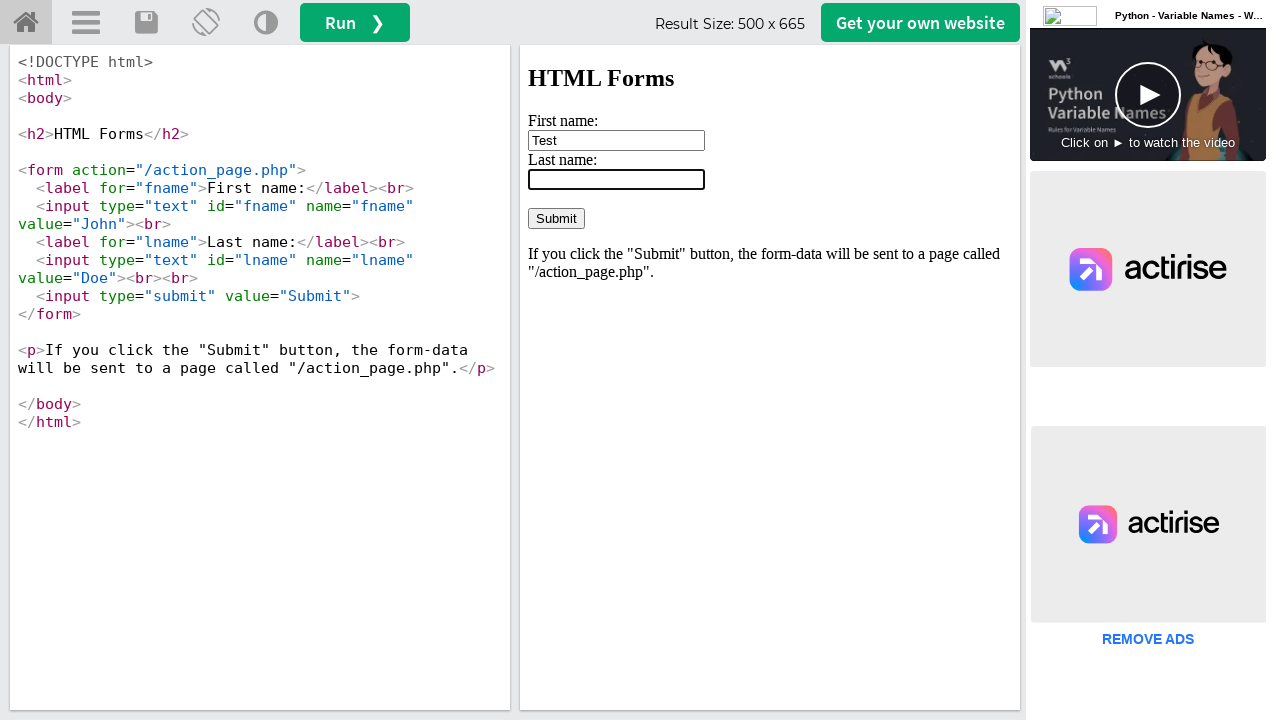

Filled last name field with 'Test test' on #iframeResult >> internal:control=enter-frame >> #lname
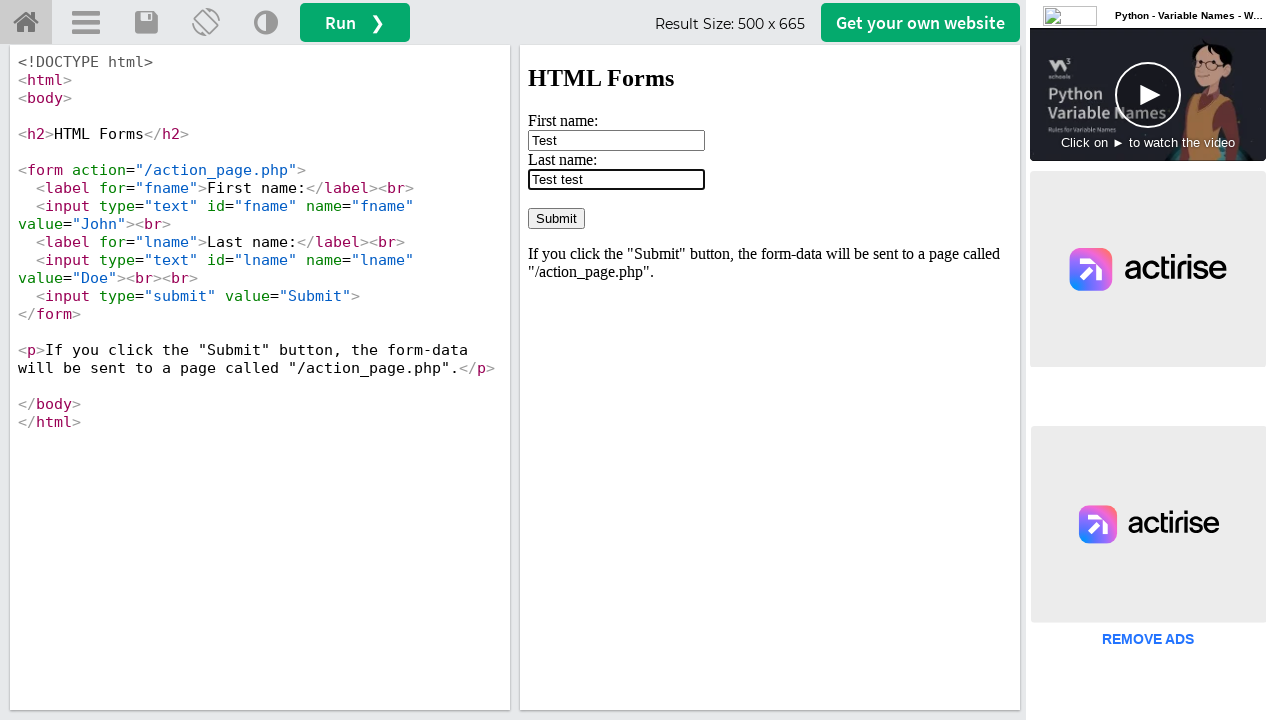

Clicked the Submit button to submit the form at (556, 218) on #iframeResult >> internal:control=enter-frame >> input[value='Submit']
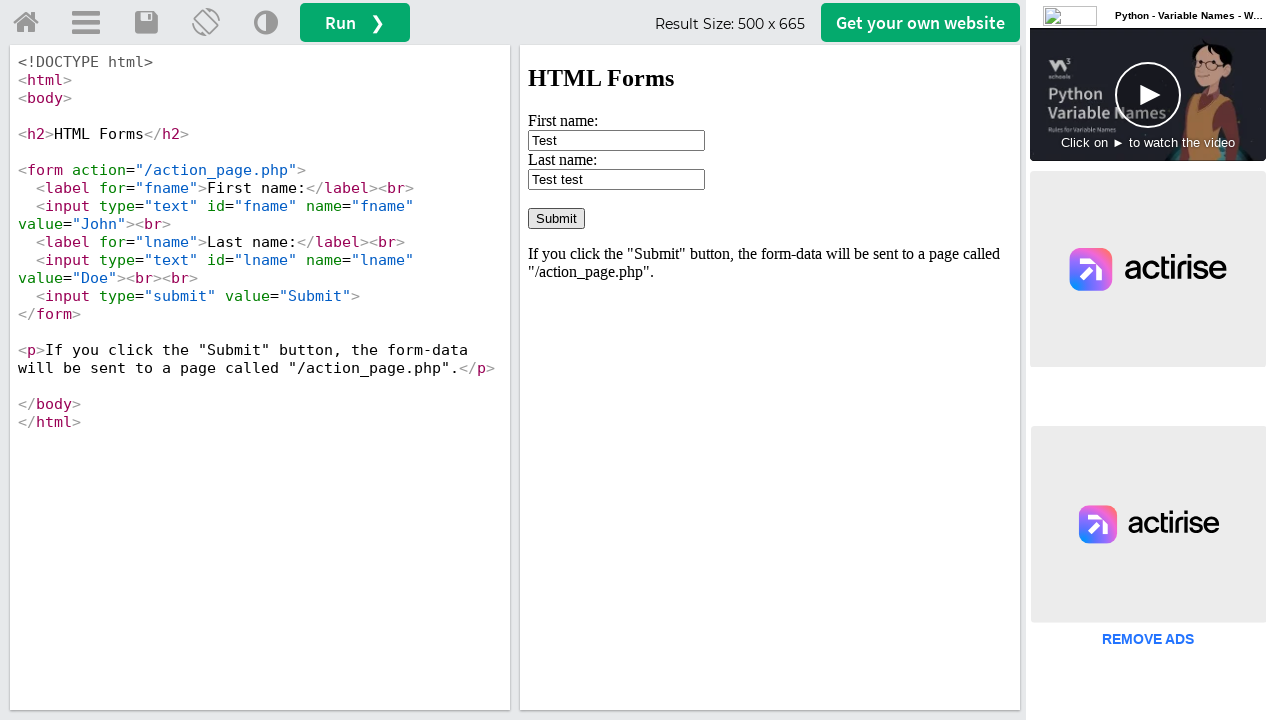

Clicked the Run button to reset the iframe at (355, 22) on #runbtn
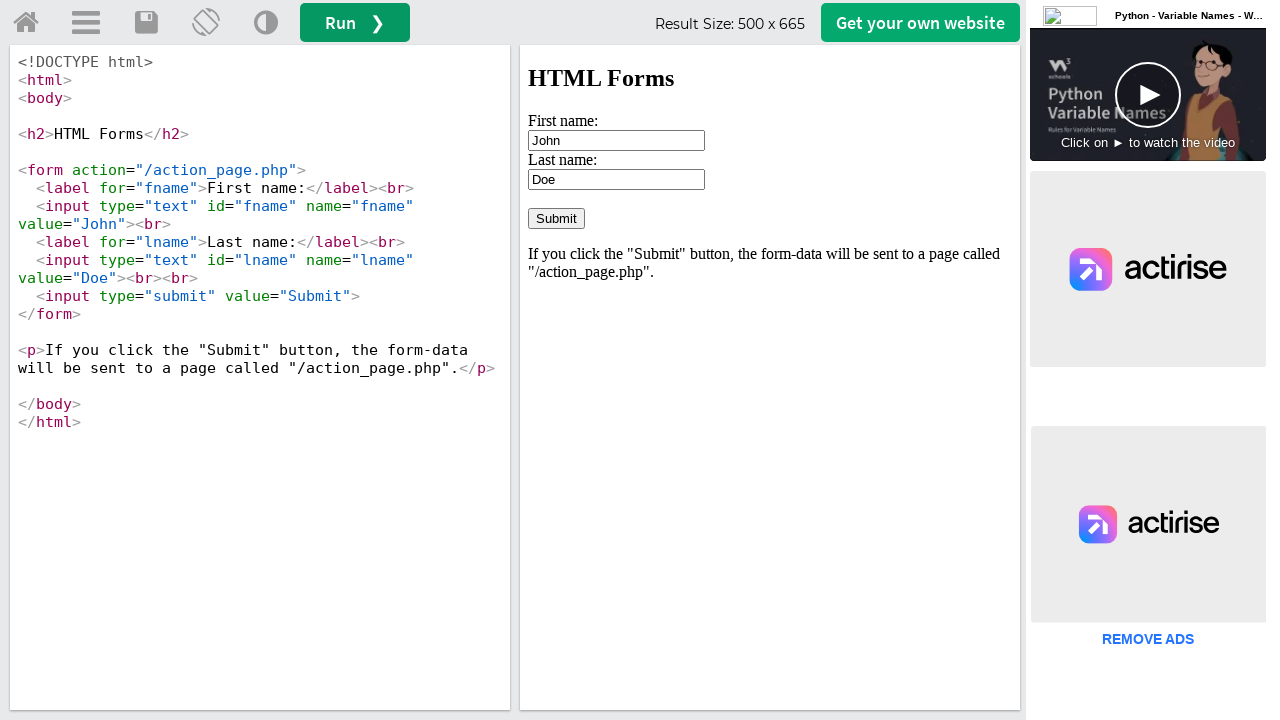

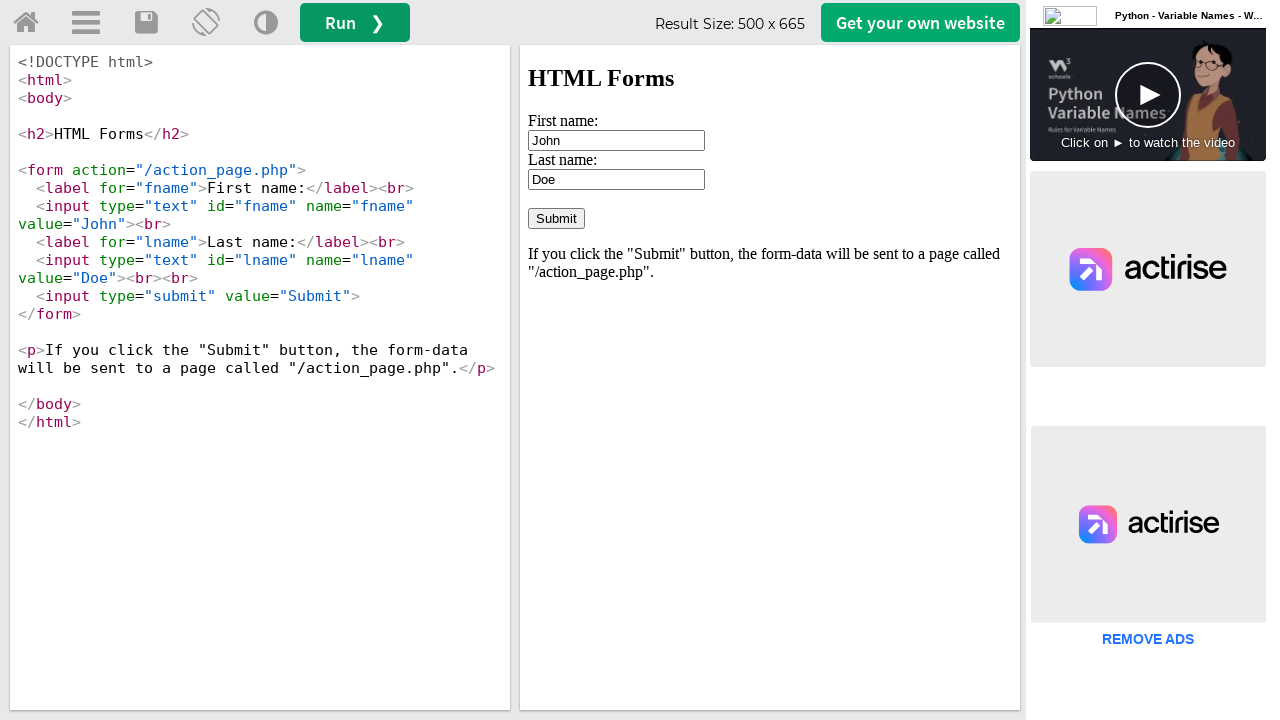